Tests JavaScript alert handling by clicking the "Click for JS Alert" button and accepting the alert dialog that appears

Starting URL: https://the-internet.herokuapp.com/javascript_alerts

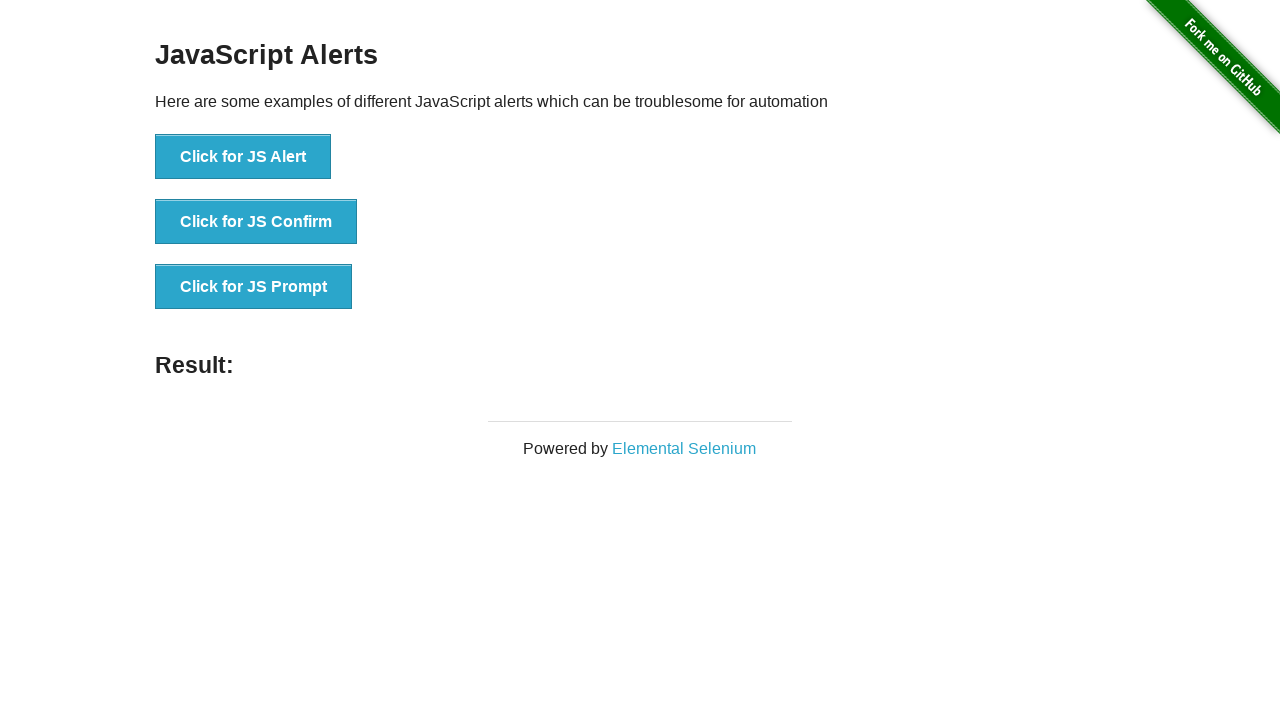

Clicked the 'Click for JS Alert' button at (243, 157) on xpath=//*[text()='Click for JS Alert']
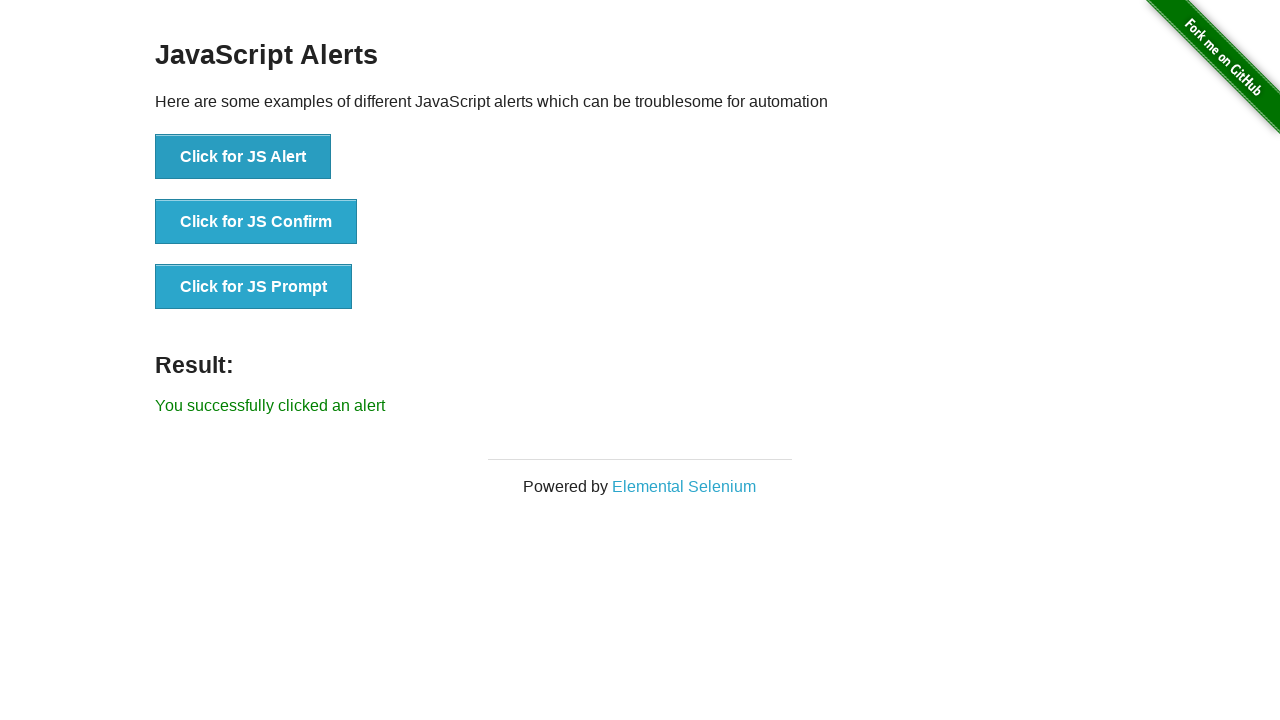

Set up dialog handler to accept alerts
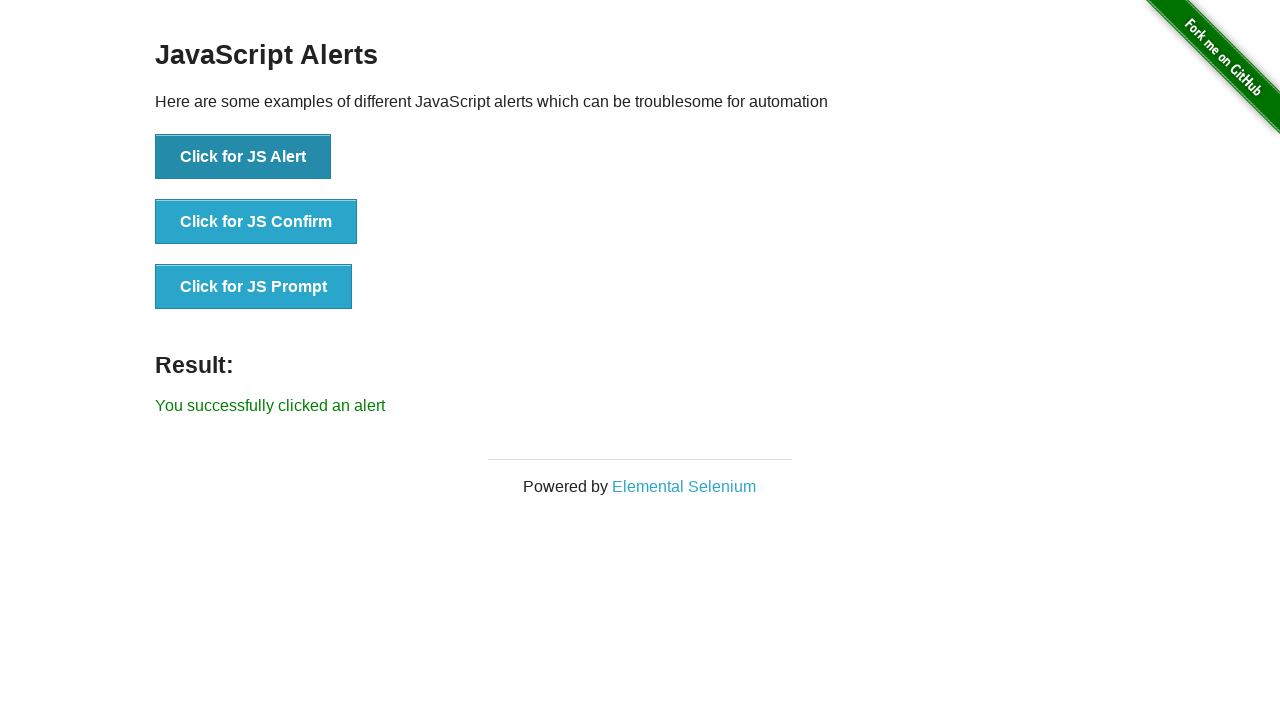

Clicked the 'Click for JS Alert' button again via xpath at (243, 157) on xpath=//*[text()='Click for JS Alert']
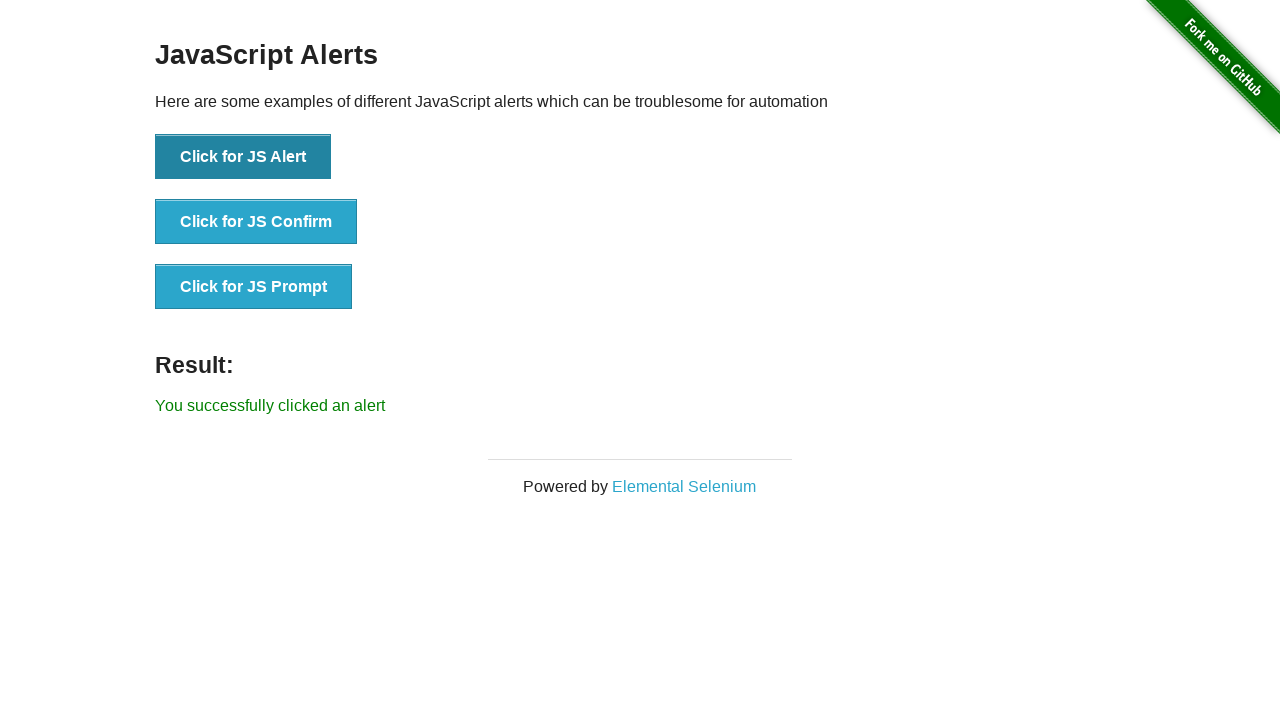

Result message appeared confirming alert was handled
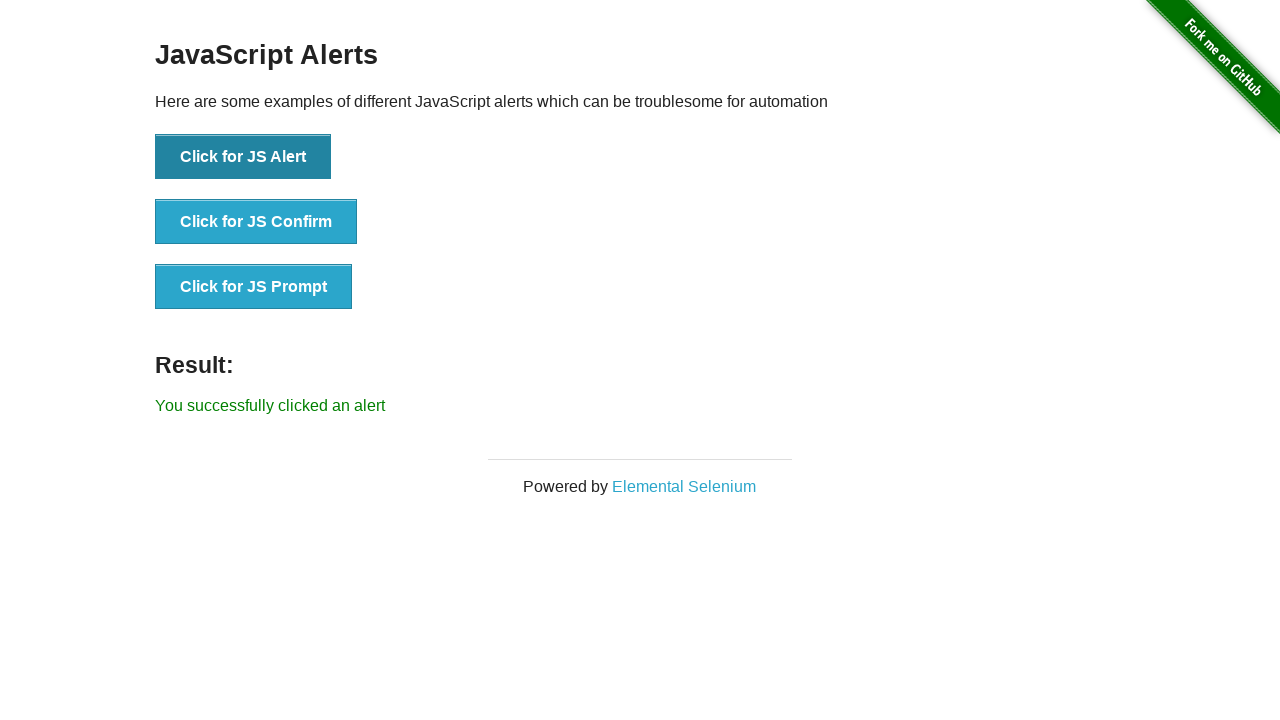

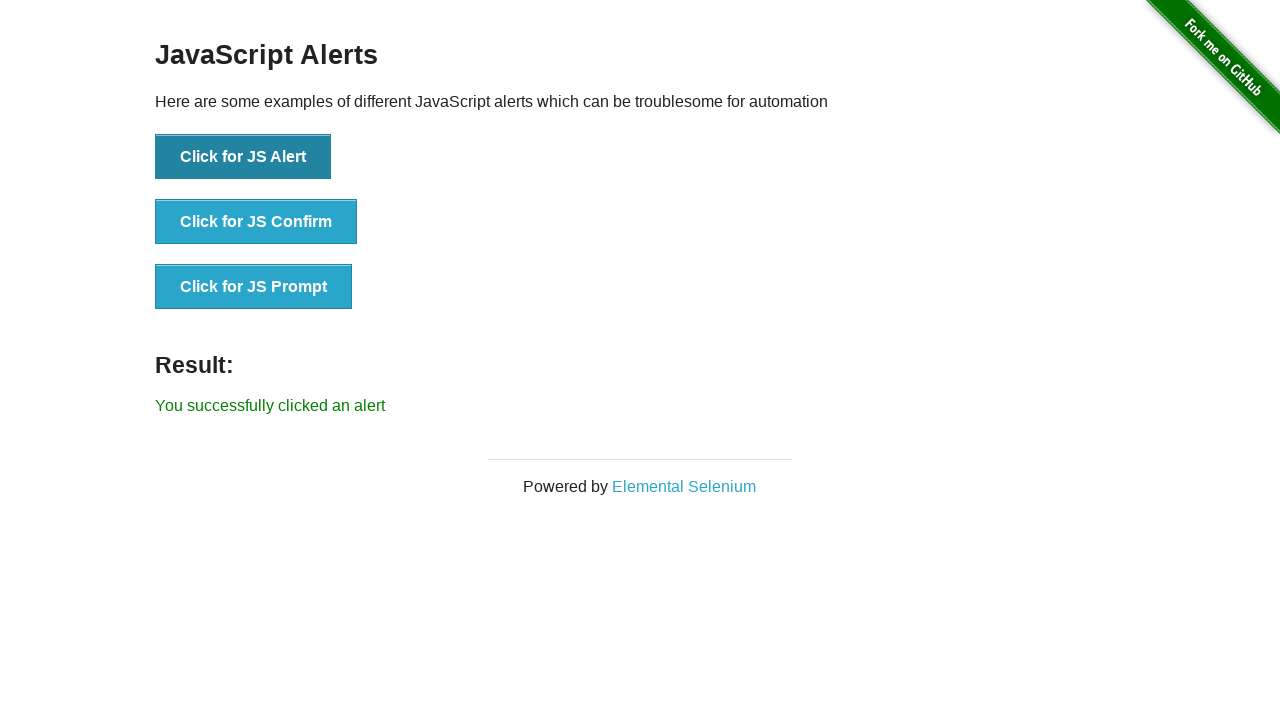